Tests selecting multiple consecutive items by clicking and dragging from the first to the fourth item

Starting URL: https://automationfc.github.io/jquery-selectable/

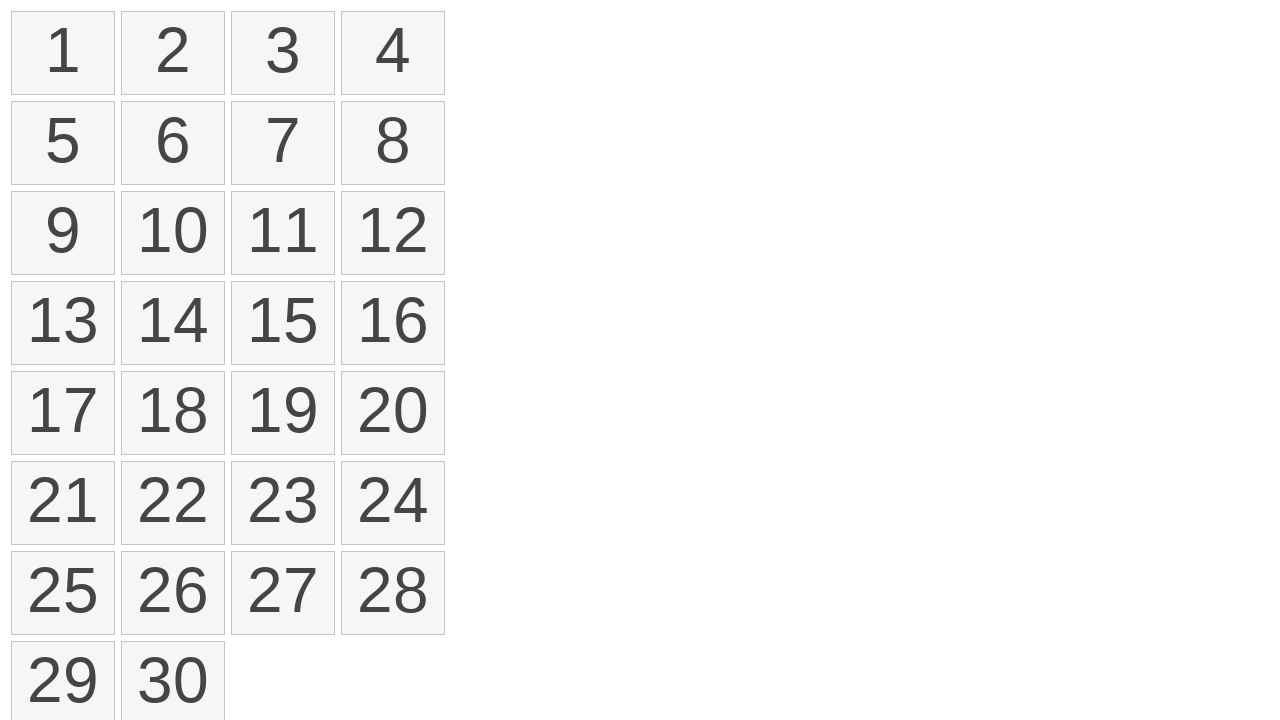

Located all selectable items in the list
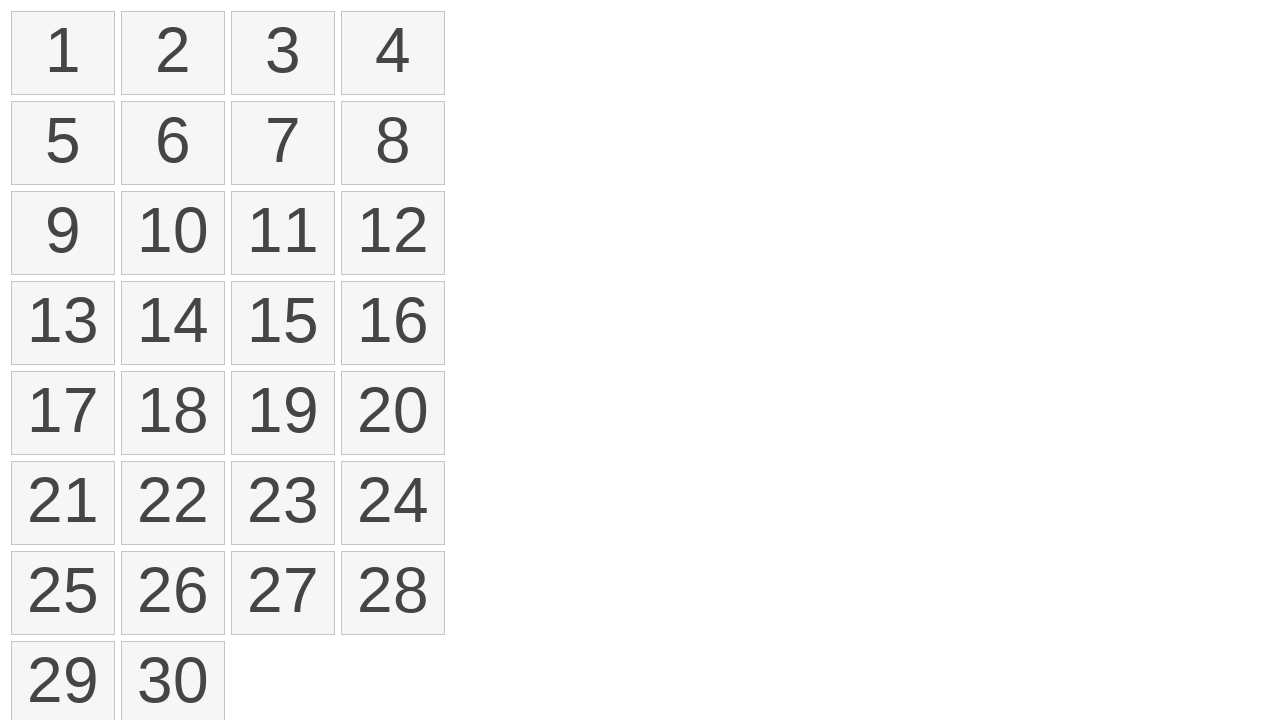

Located first item in selectable list
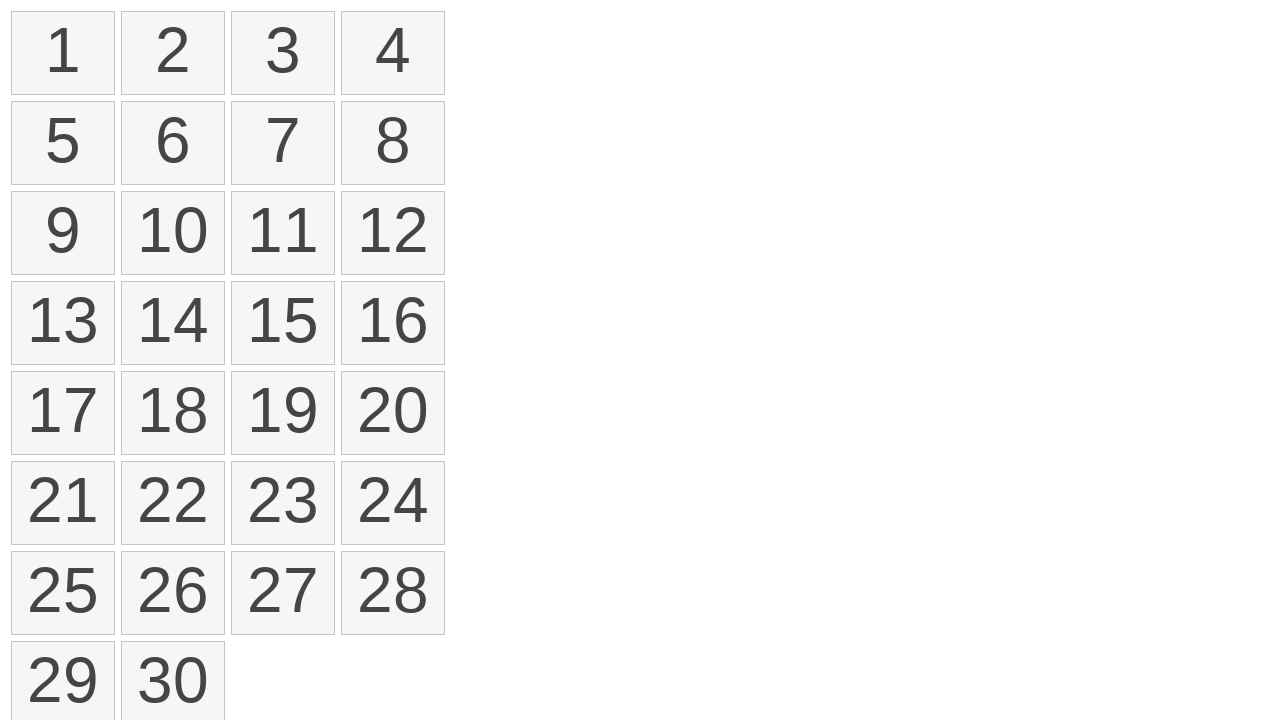

Located fourth item in selectable list
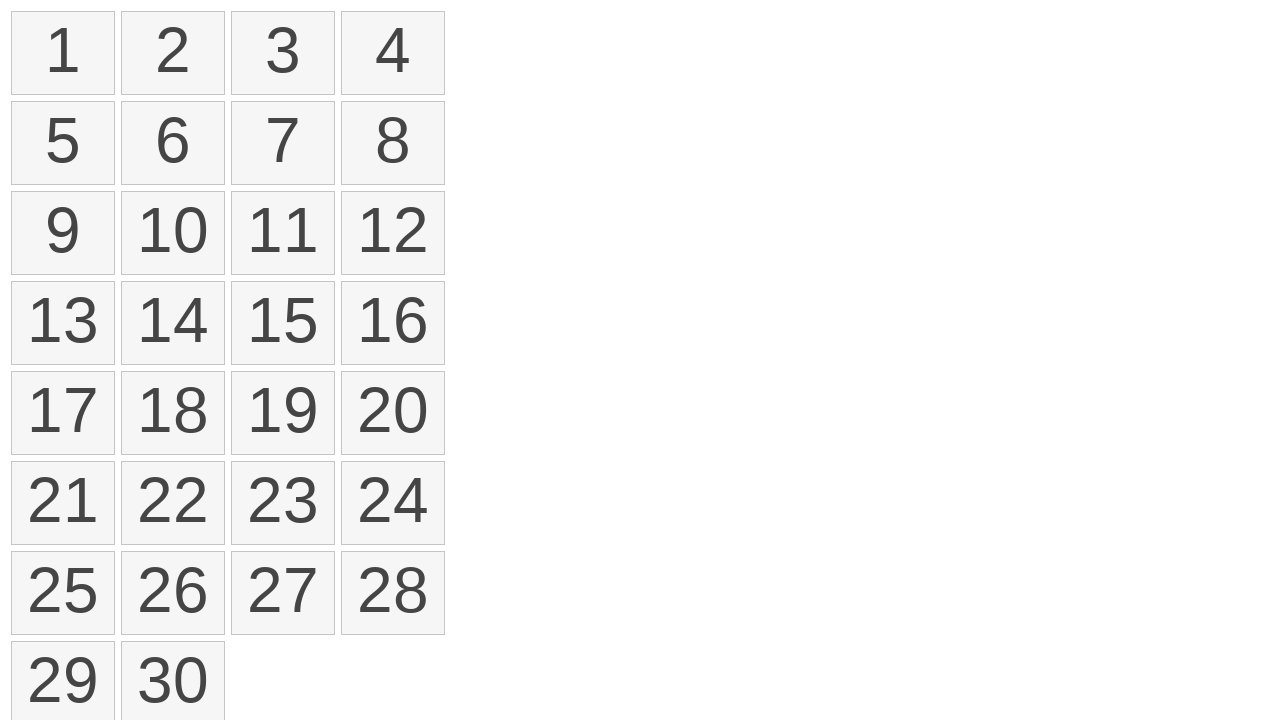

Hovered over first item to start selection at (63, 53) on ol#selectable li >> nth=0
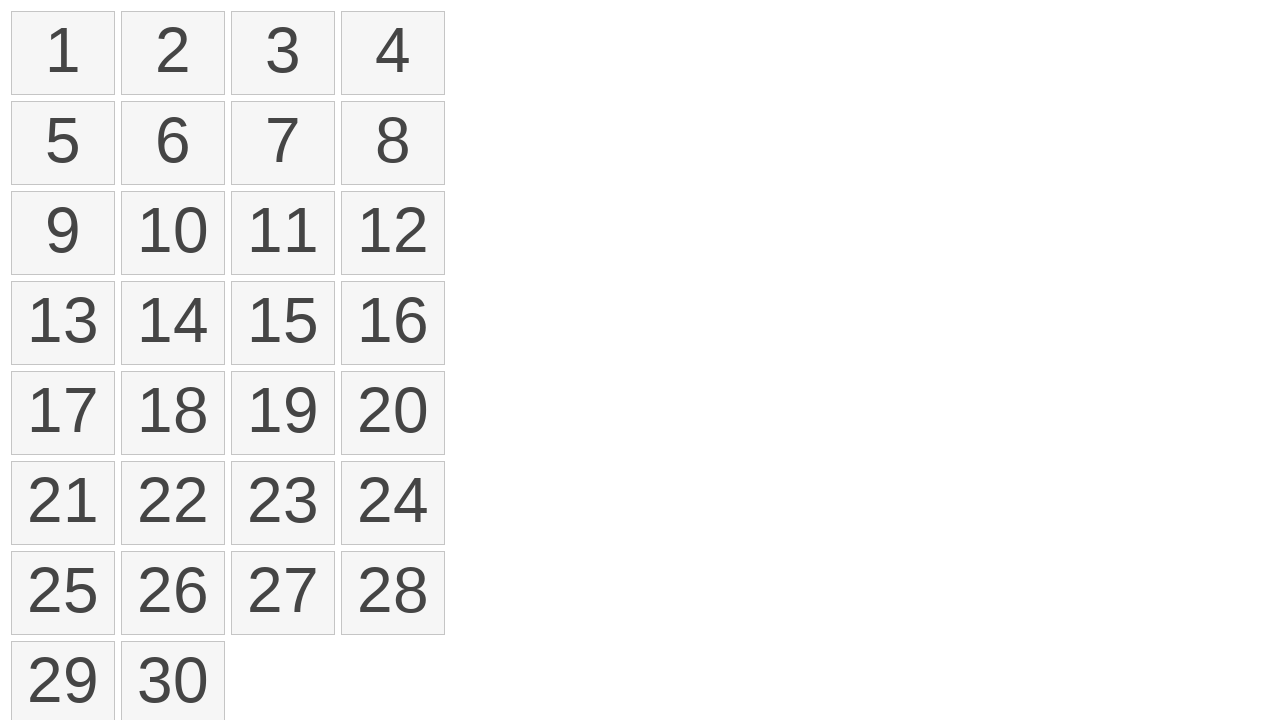

Pressed mouse button down on first item at (63, 53)
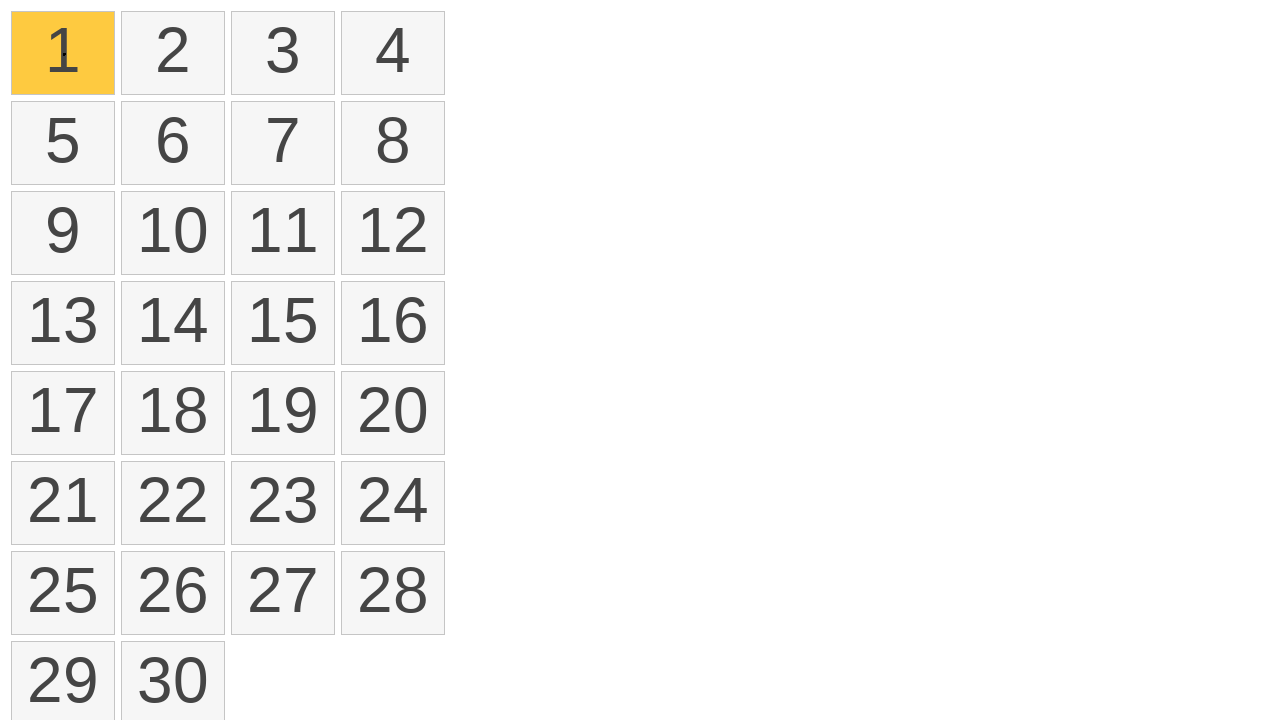

Dragged mouse to fourth item while holding button down at (393, 53) on ol#selectable li >> nth=3
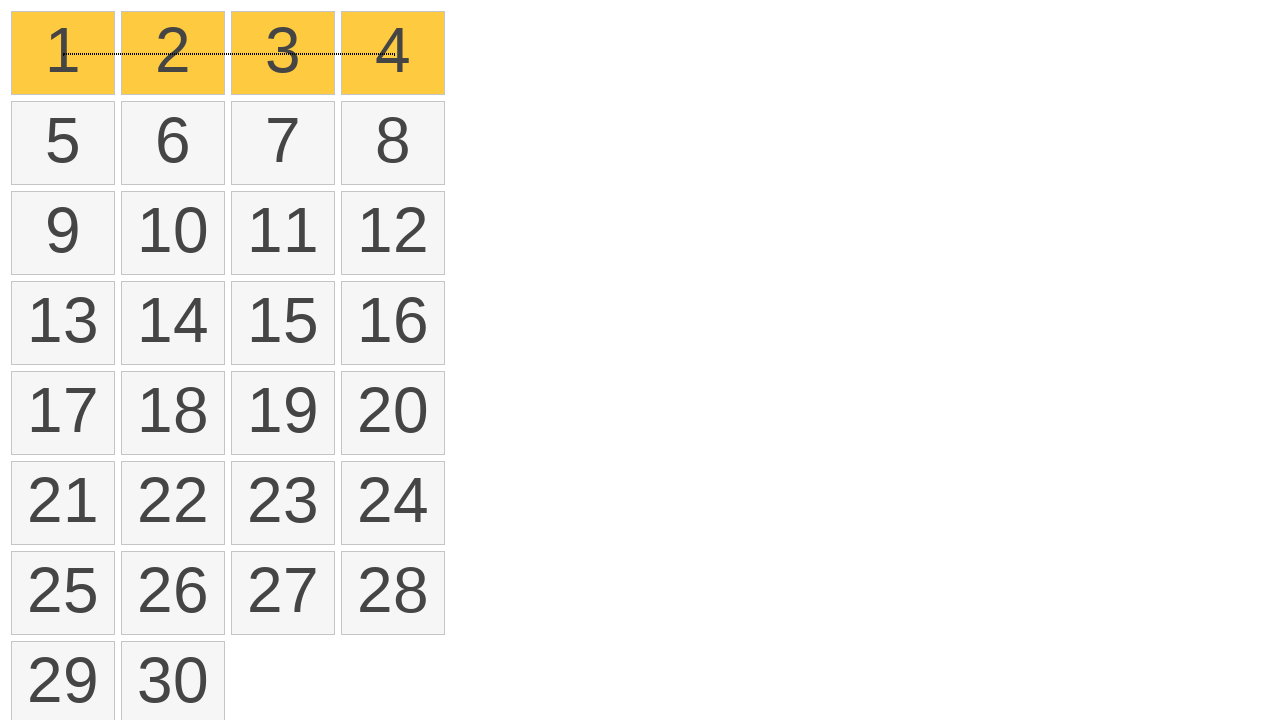

Released mouse button to complete selection drag at (393, 53)
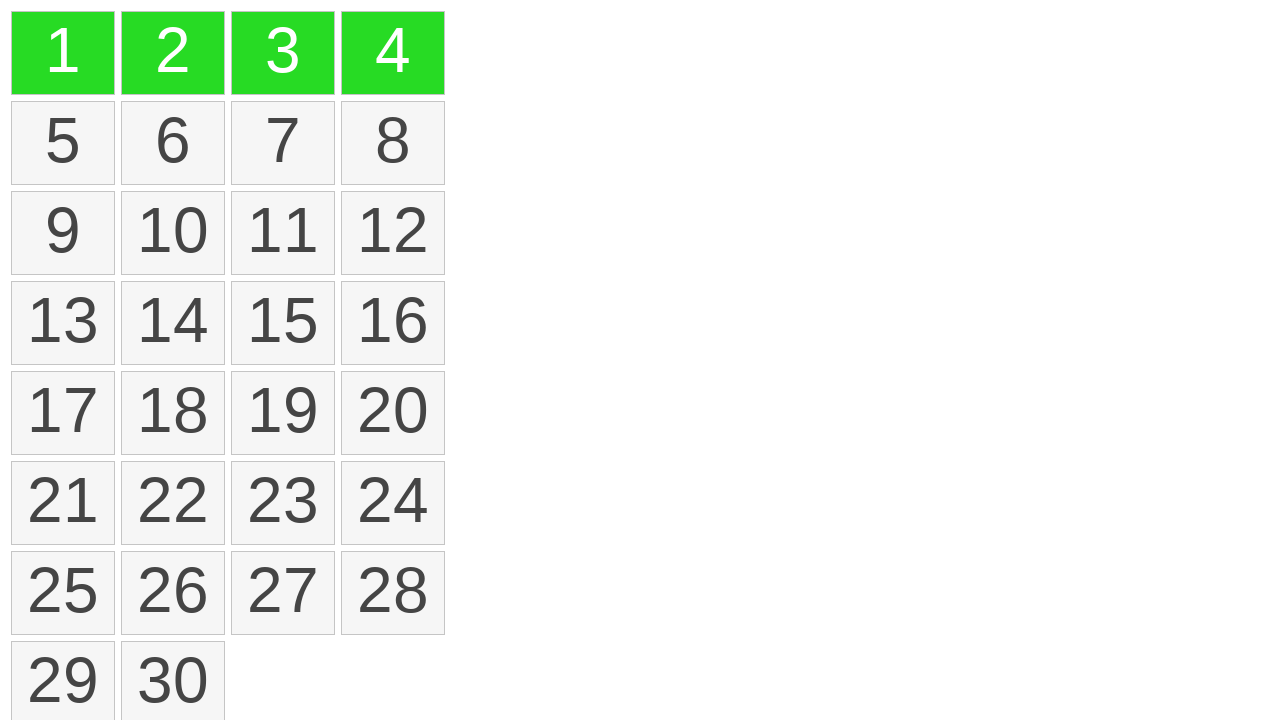

Located all selected items with ui-selected class
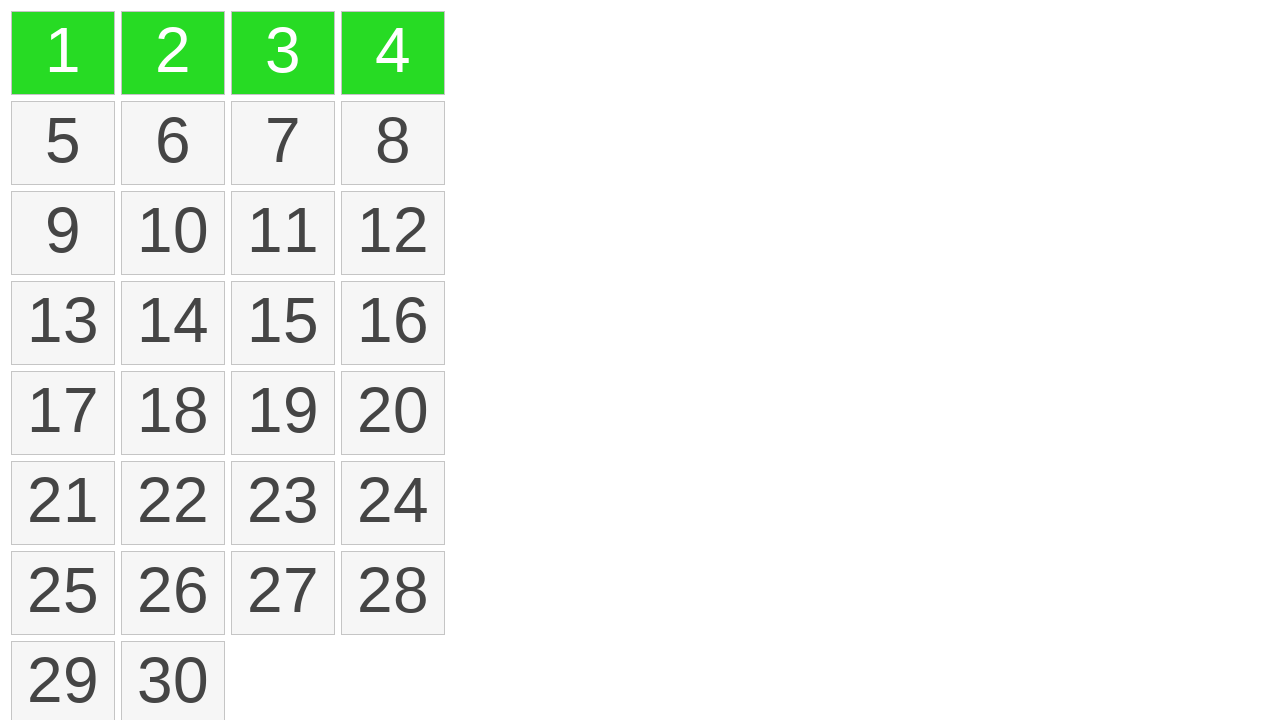

Verified that exactly 4 items are selected
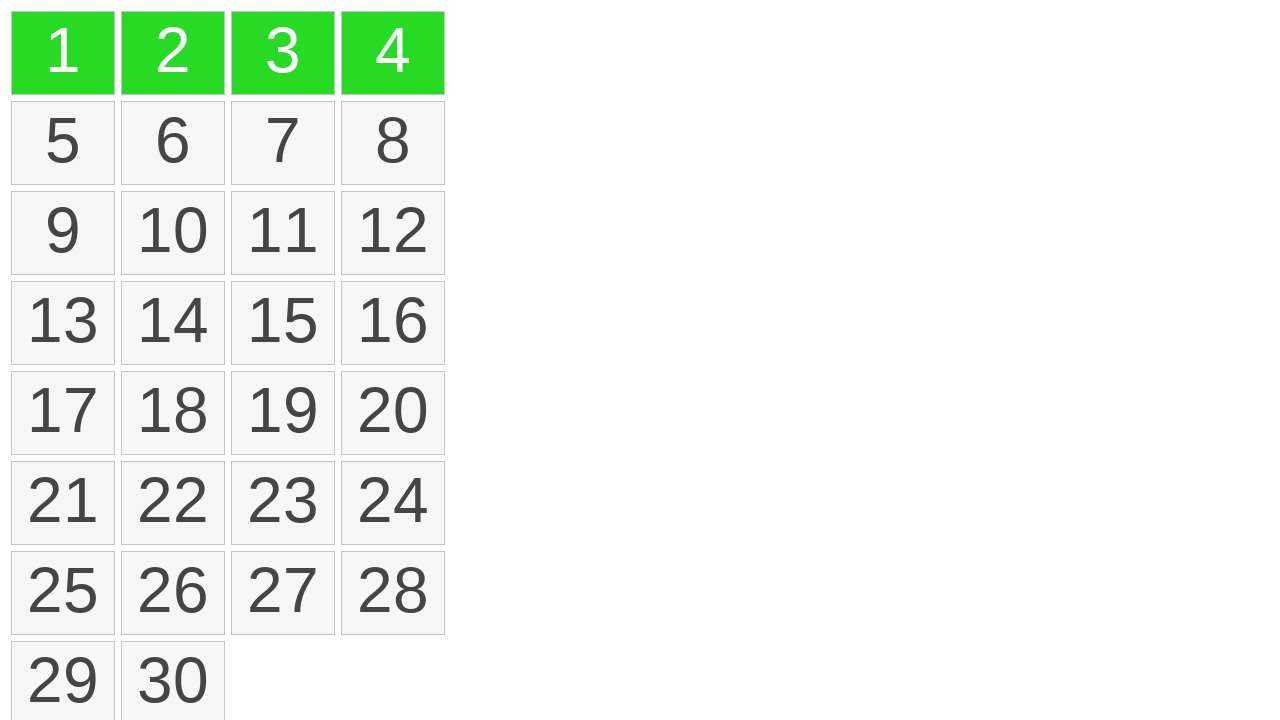

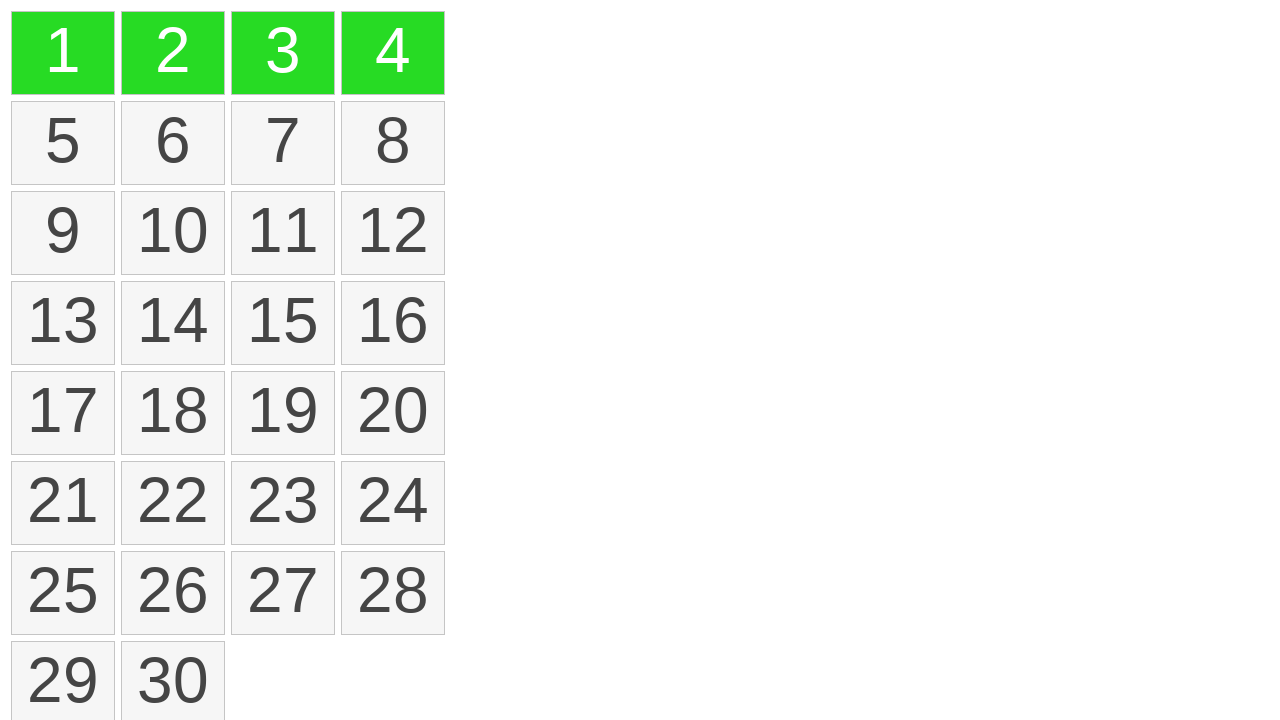